Tests that the MTS Belarus website displays payment logos in the payment section by verifying that at least one logo image is present and visible.

Starting URL: https://www.mts.by/

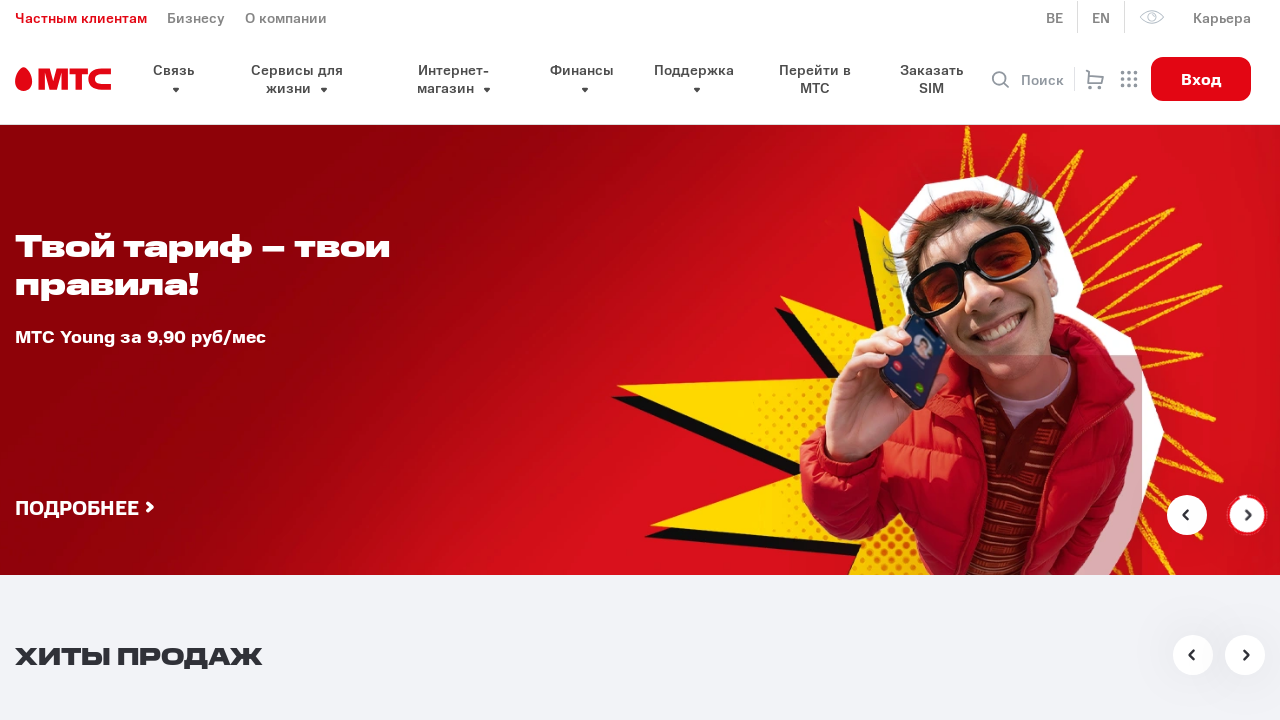

Located payment logo elements in pay-section
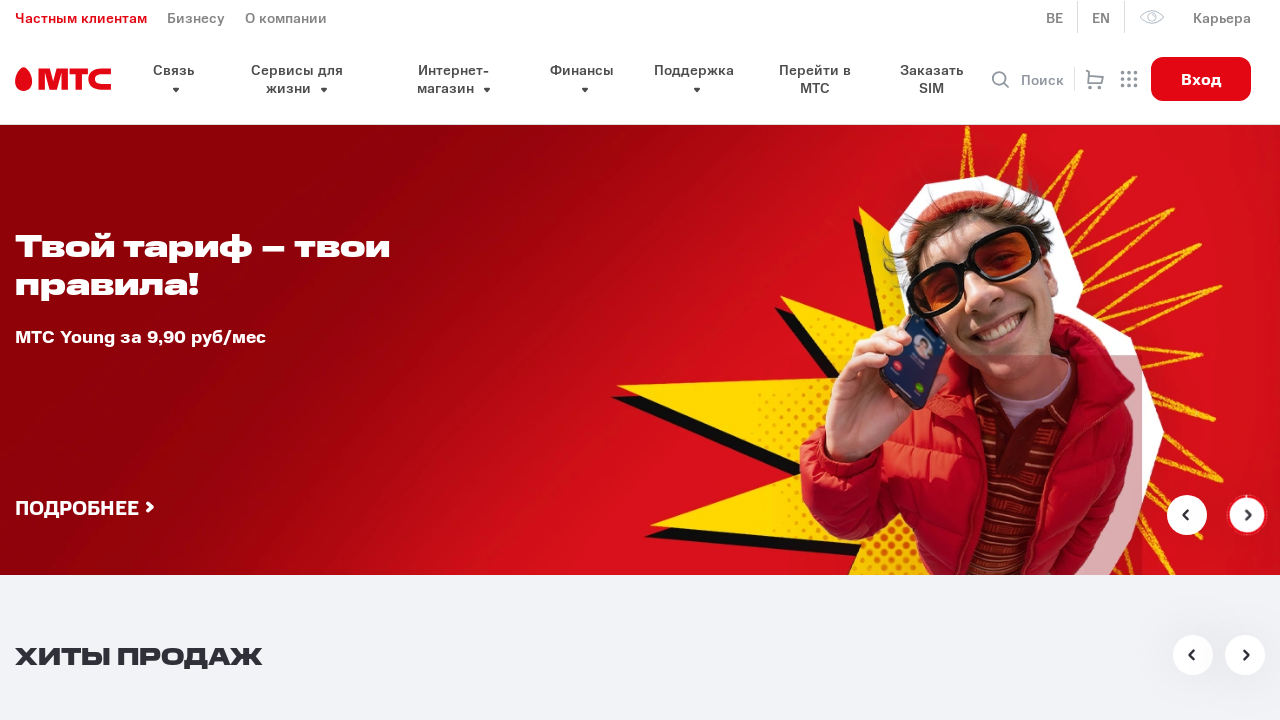

First payment logo became visible
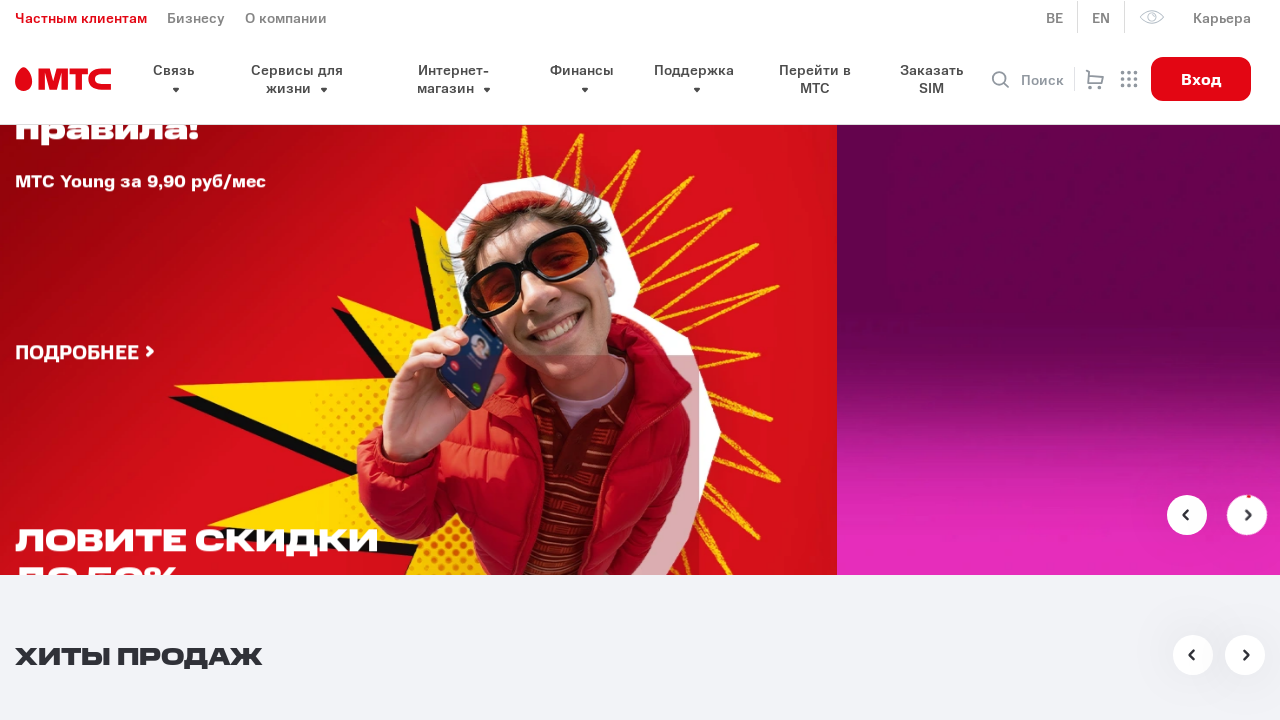

Counted payment logos: 5 logo(s) found
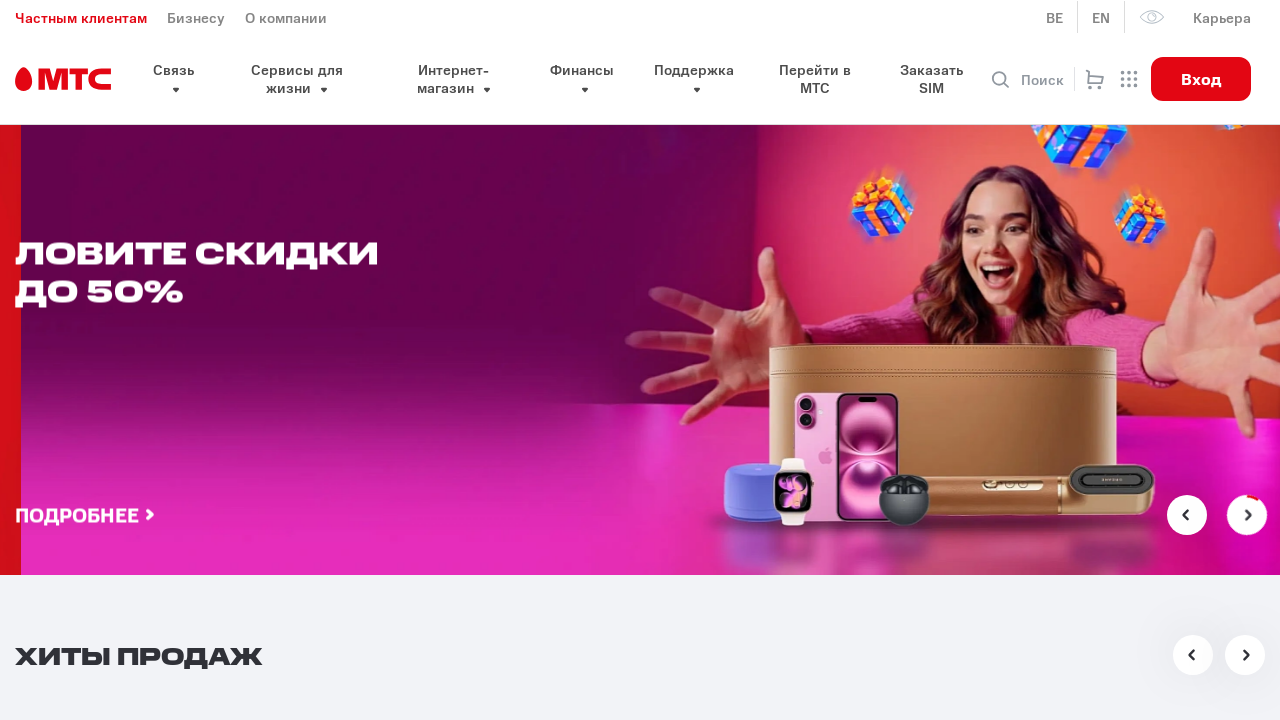

Verified that at least one payment logo is present
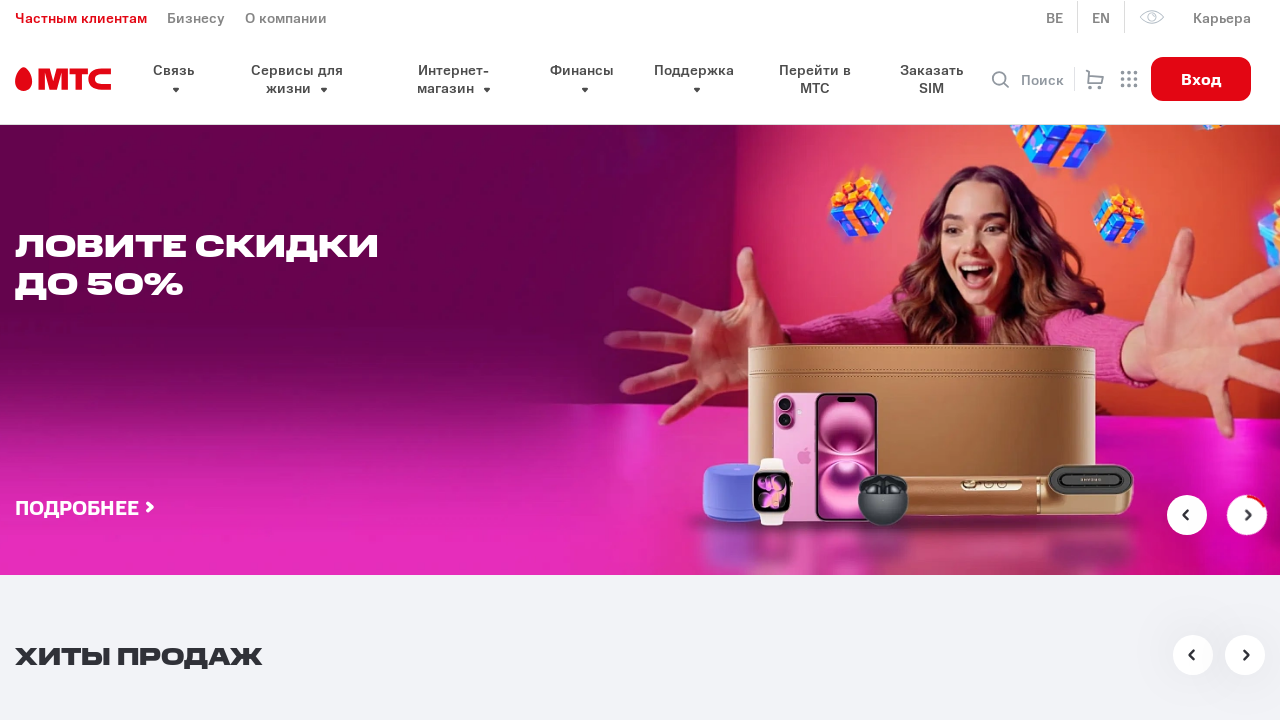

Verified that the first payment logo is visible
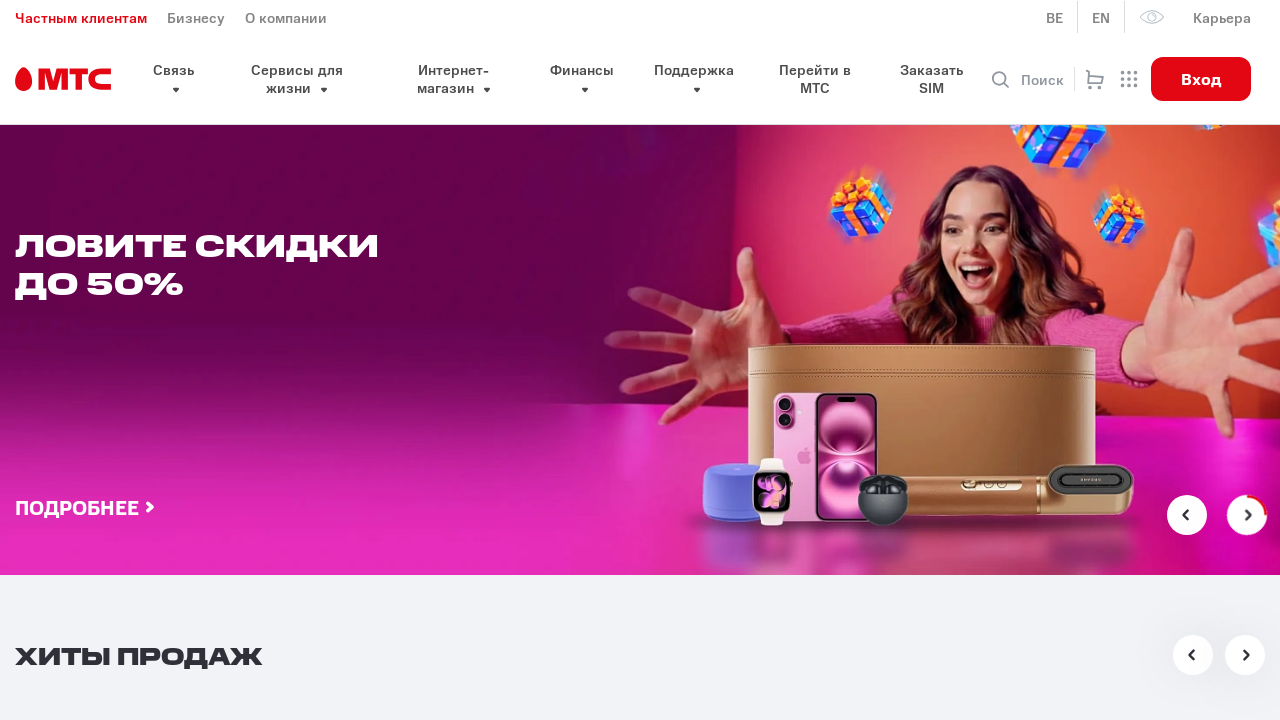

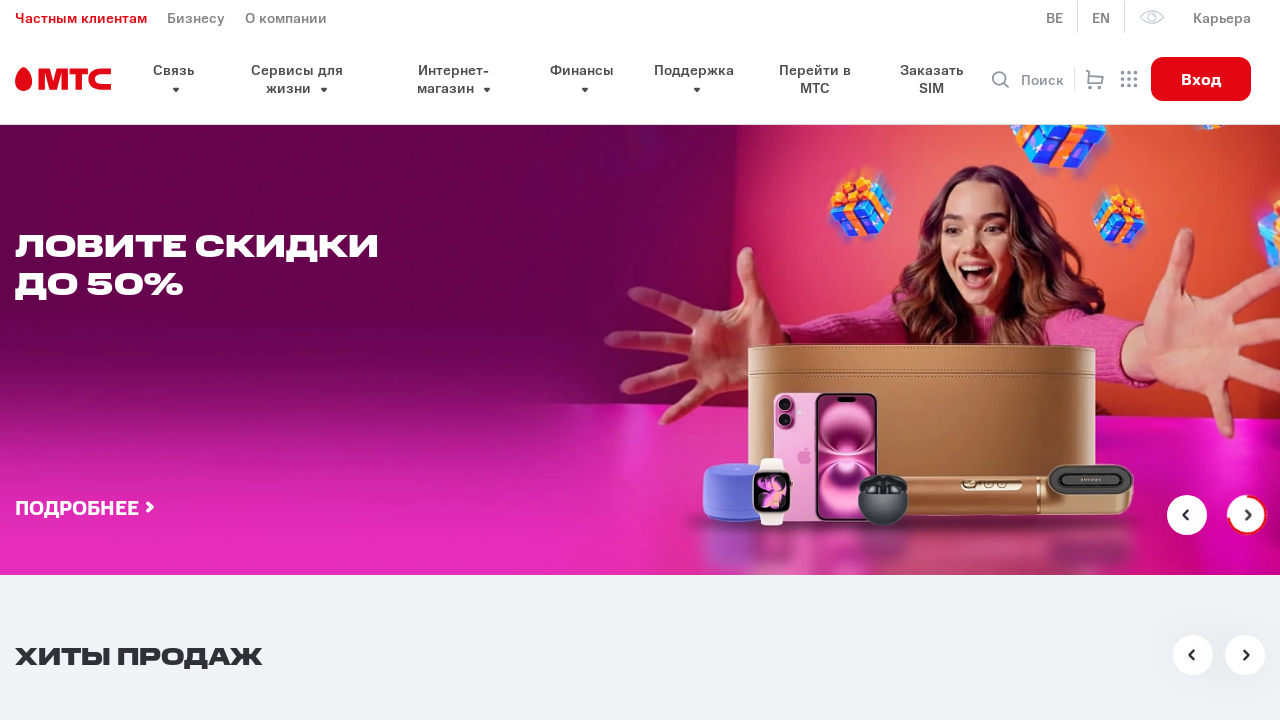